Tests dynamic controls by clicking the Remove button and verifying that the Add button appears after the checkbox is removed

Starting URL: http://the-internet.herokuapp.com/dynamic_controls

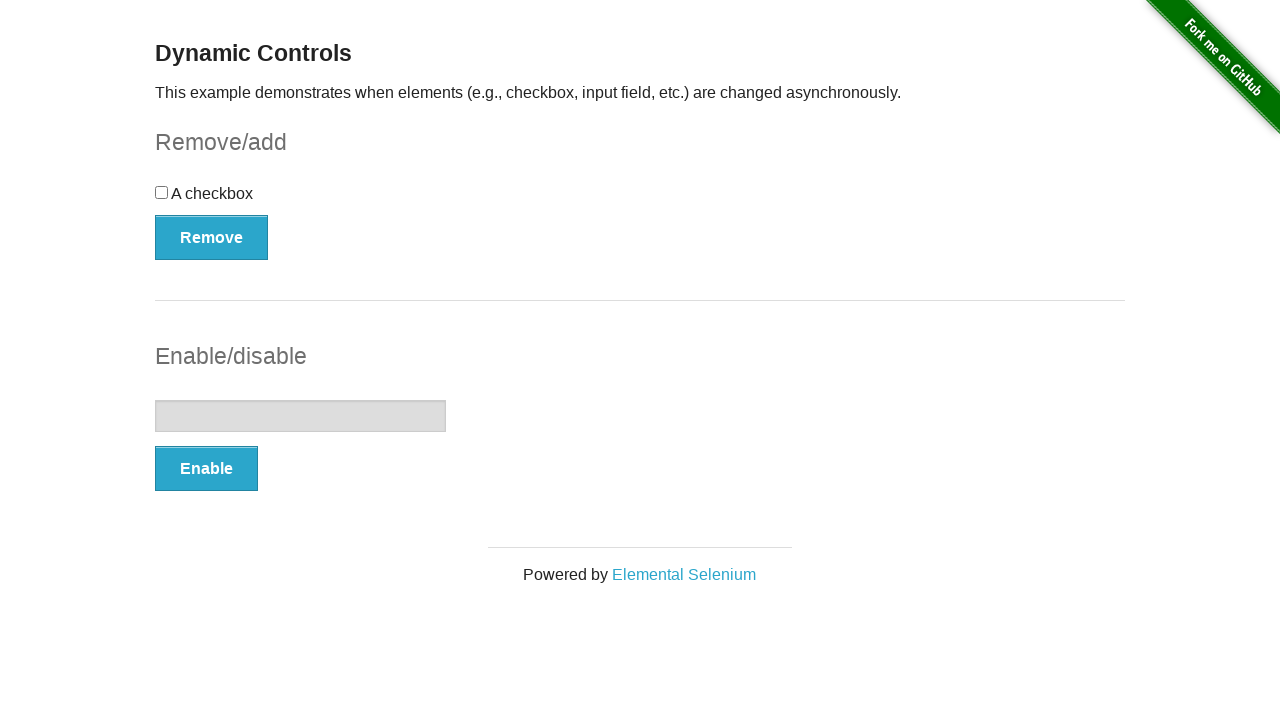

Clicked the Remove button to remove the checkbox at (212, 237) on xpath=//*[.='Remove']
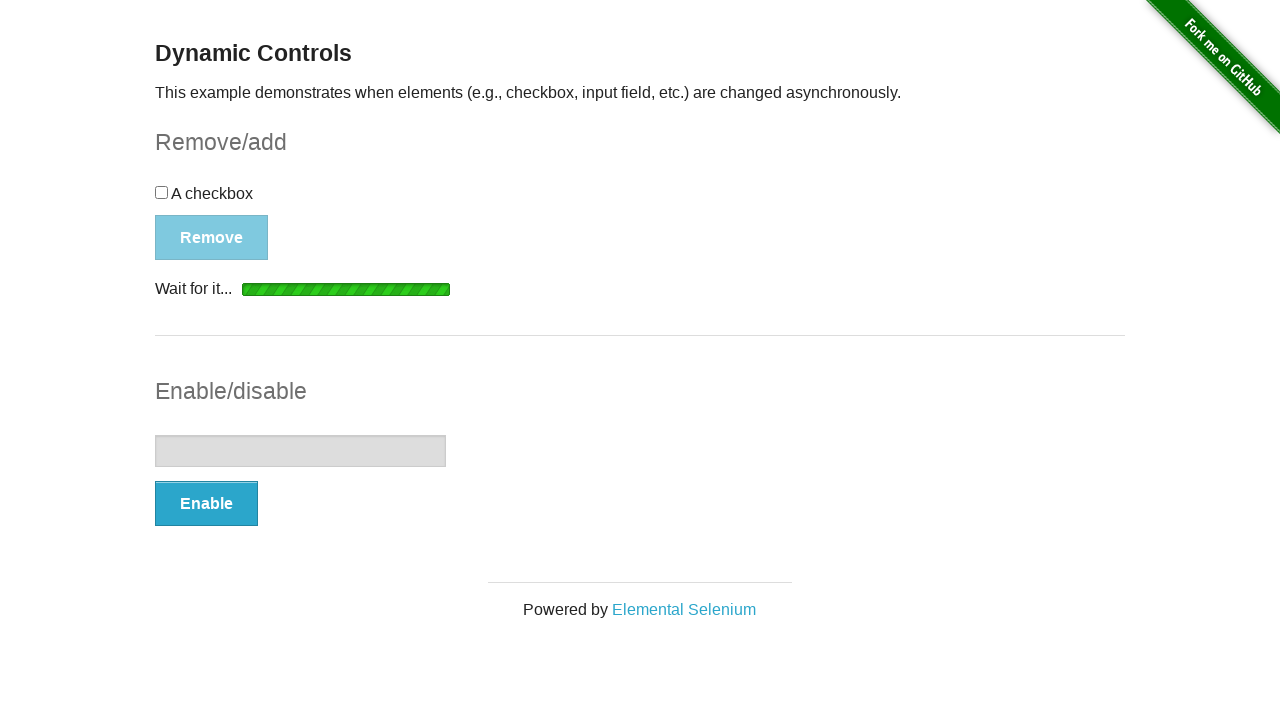

Verified that the Add button appears after checkbox removal
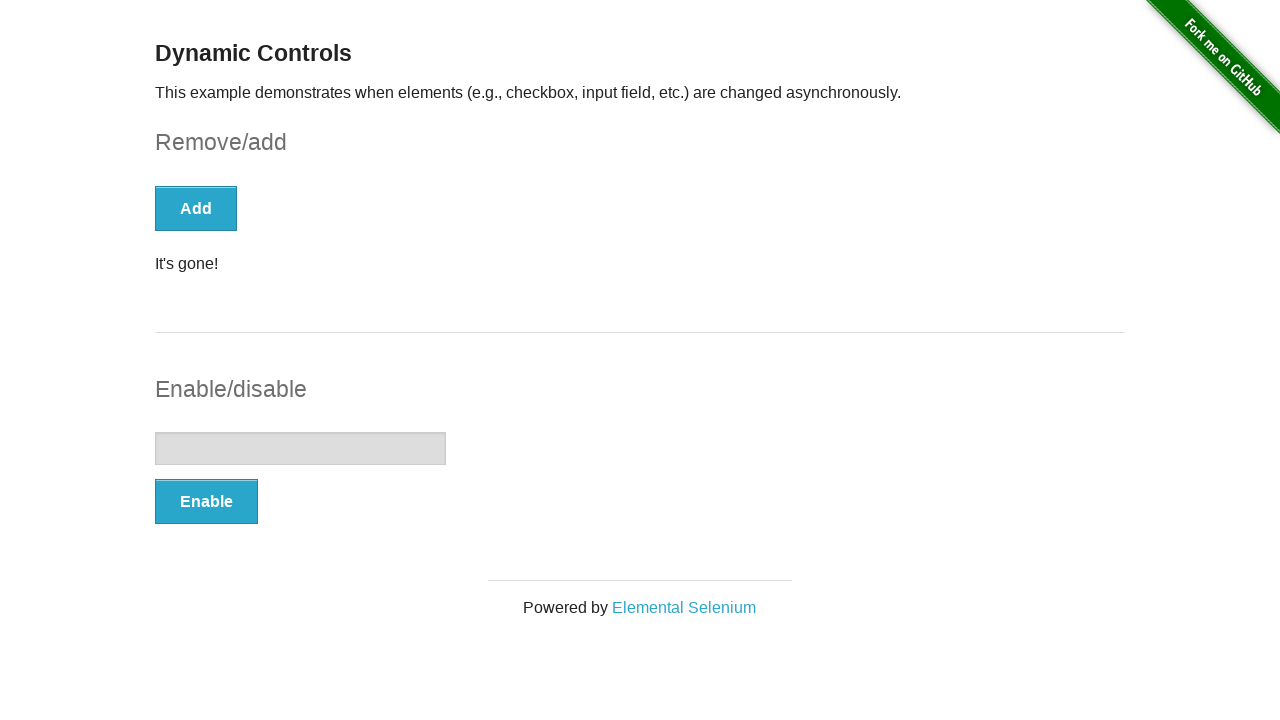

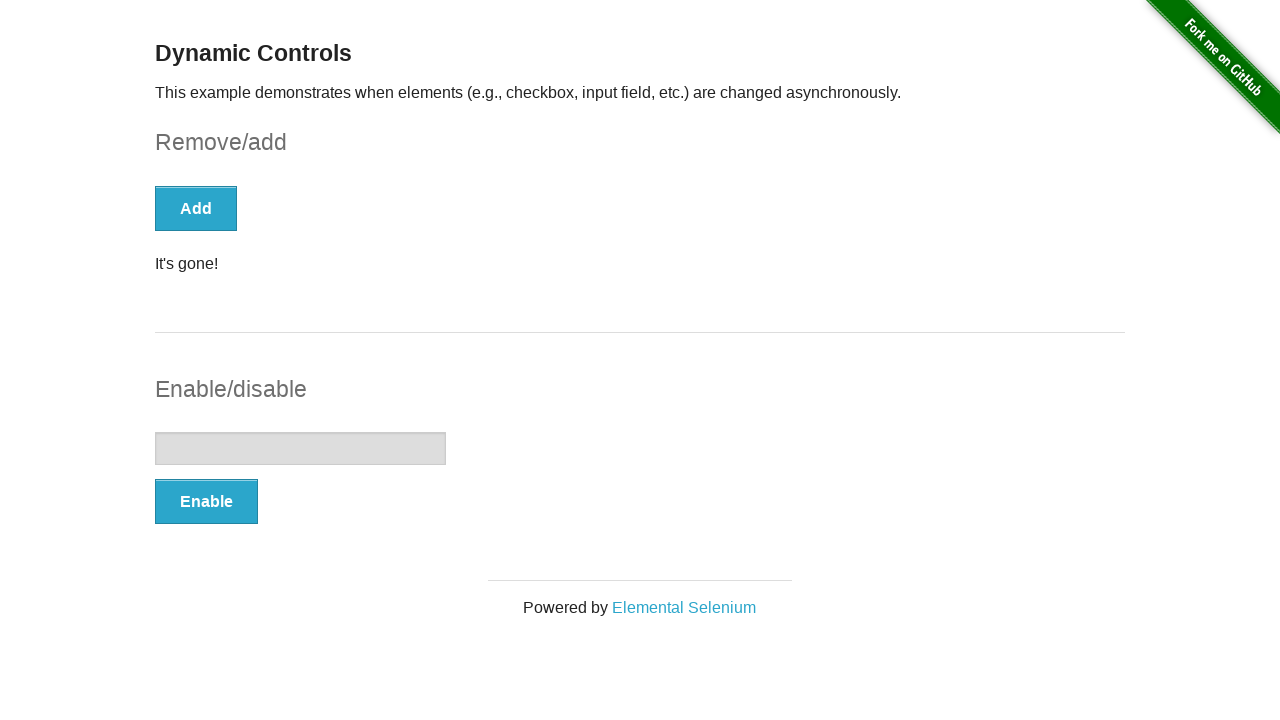